Tests that whitespace is trimmed from edited todo text.

Starting URL: https://demo.playwright.dev/todomvc

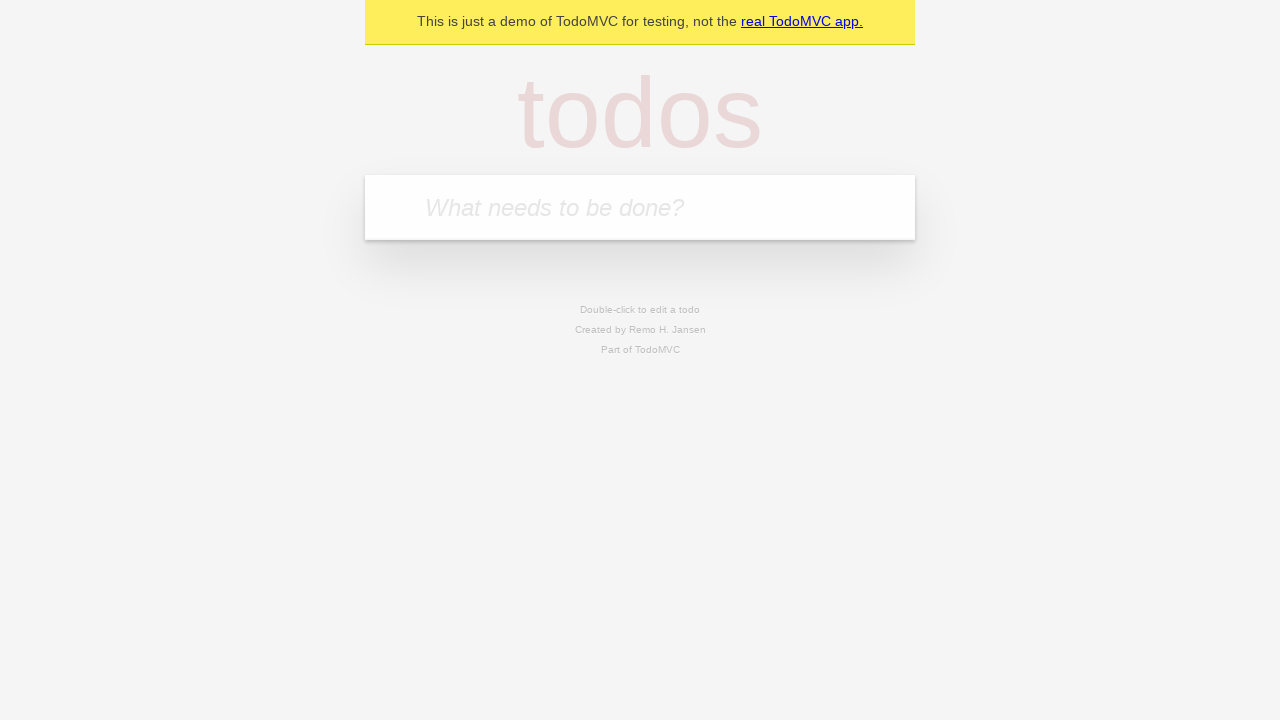

Filled todo input with 'buy some cheese' on internal:attr=[placeholder="What needs to be done?"i]
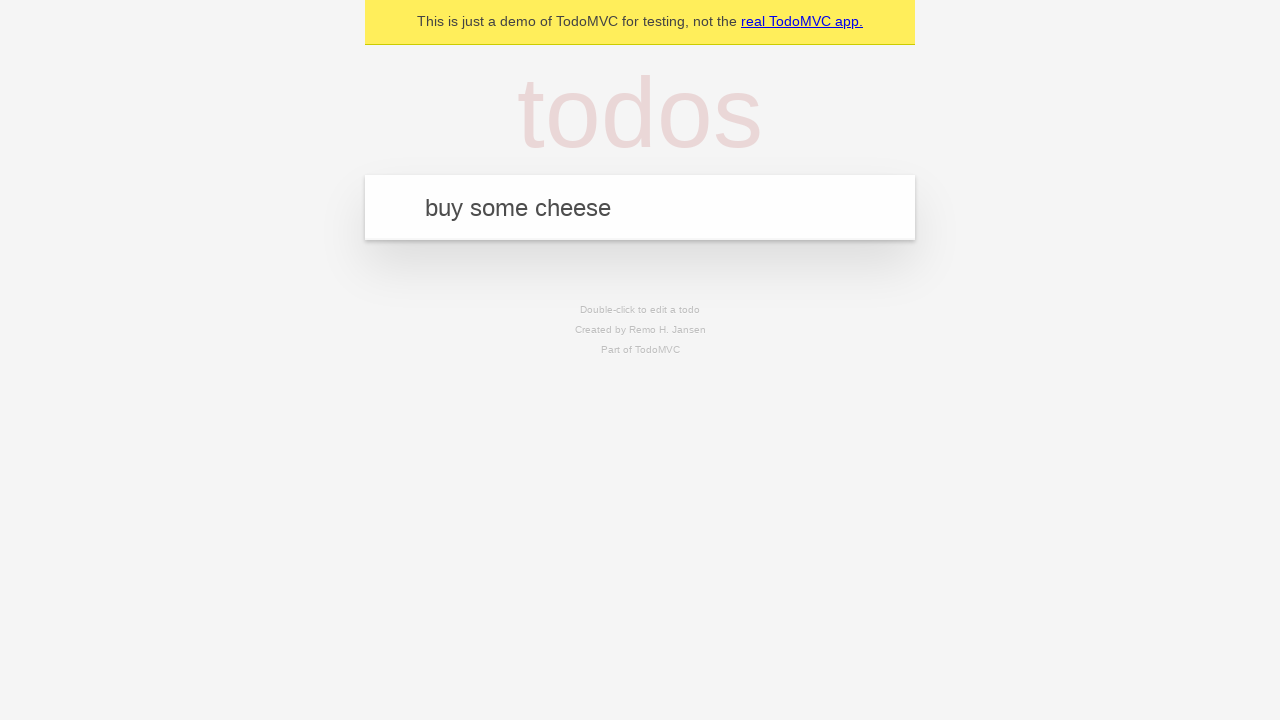

Pressed Enter to create first todo on internal:attr=[placeholder="What needs to be done?"i]
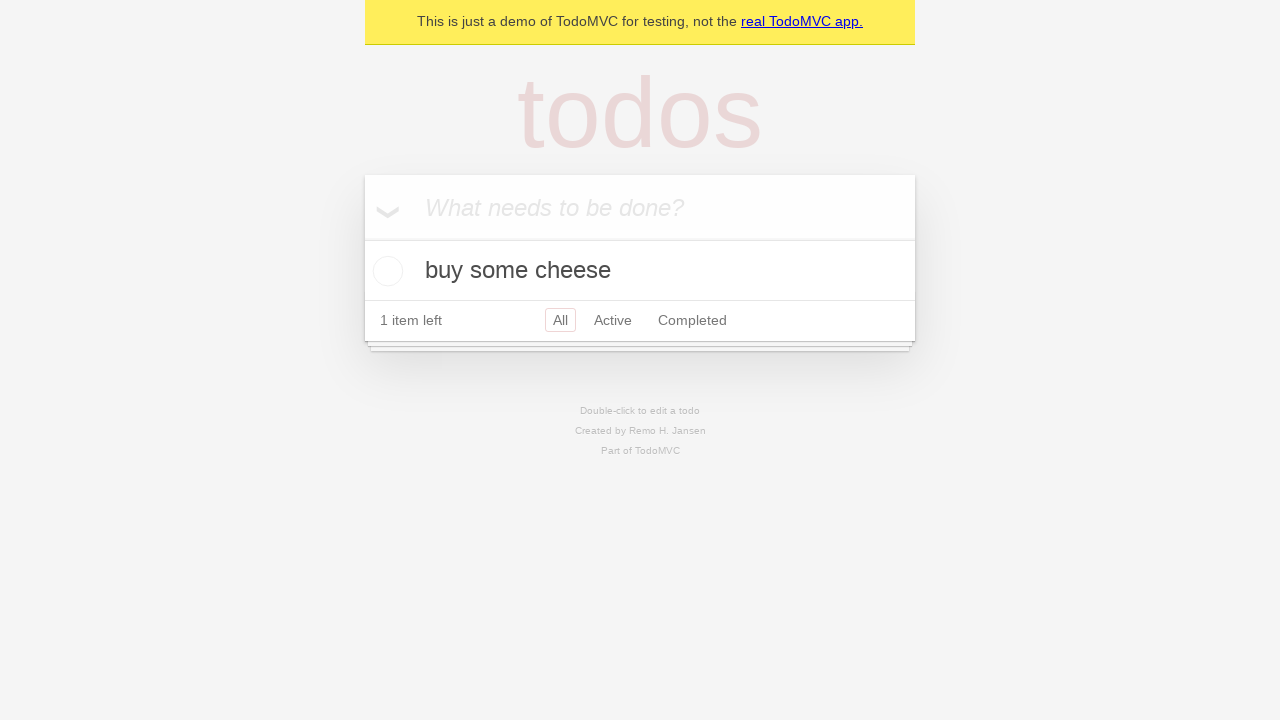

Filled todo input with 'feed the cat' on internal:attr=[placeholder="What needs to be done?"i]
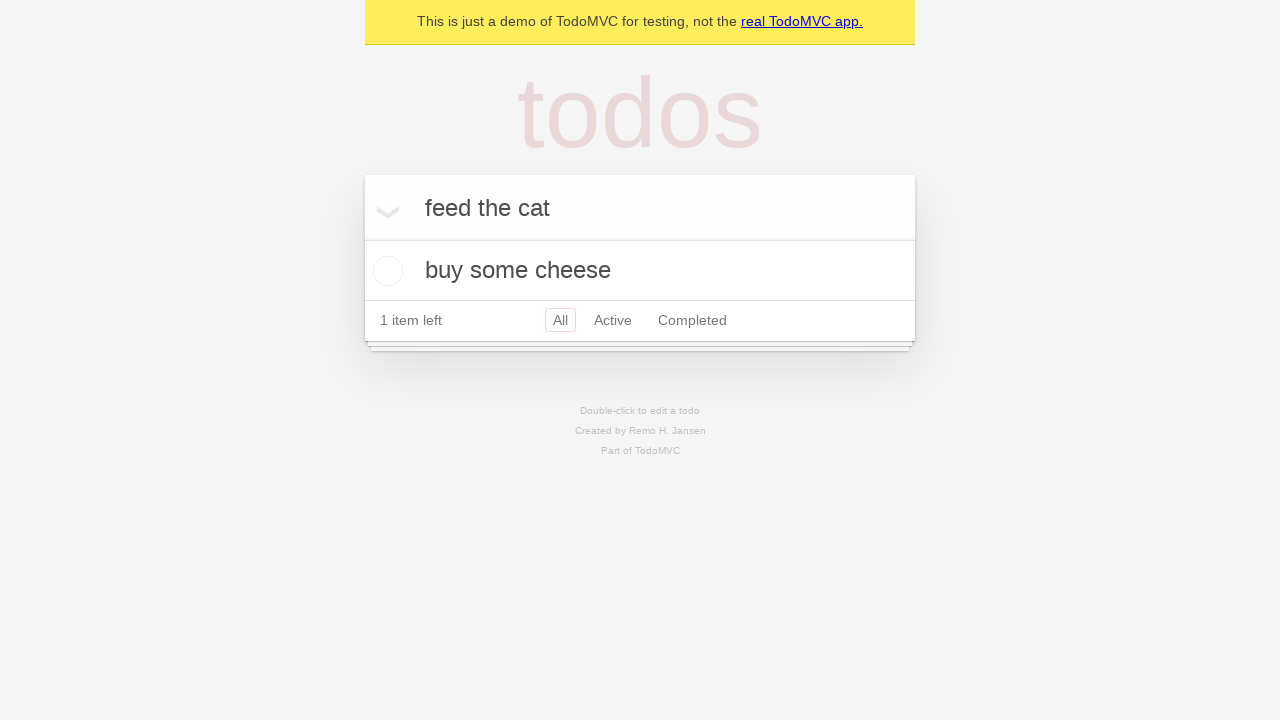

Pressed Enter to create second todo on internal:attr=[placeholder="What needs to be done?"i]
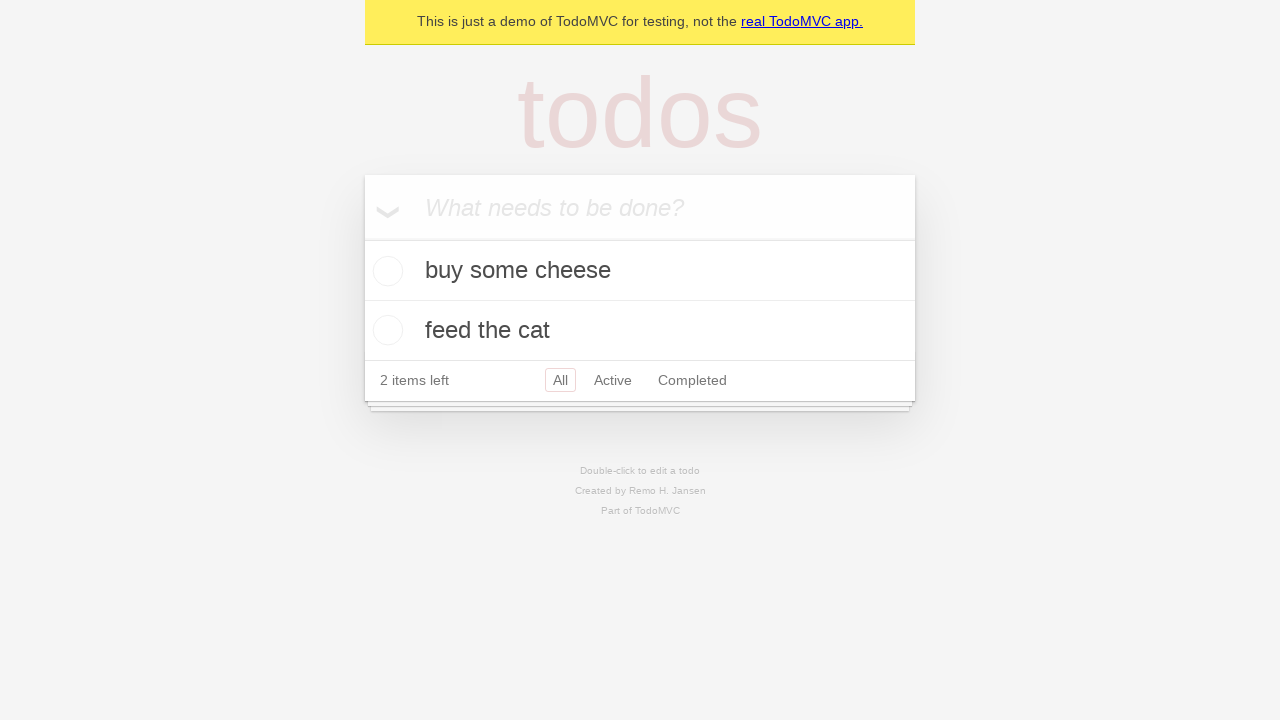

Filled todo input with 'book a doctors appointment' on internal:attr=[placeholder="What needs to be done?"i]
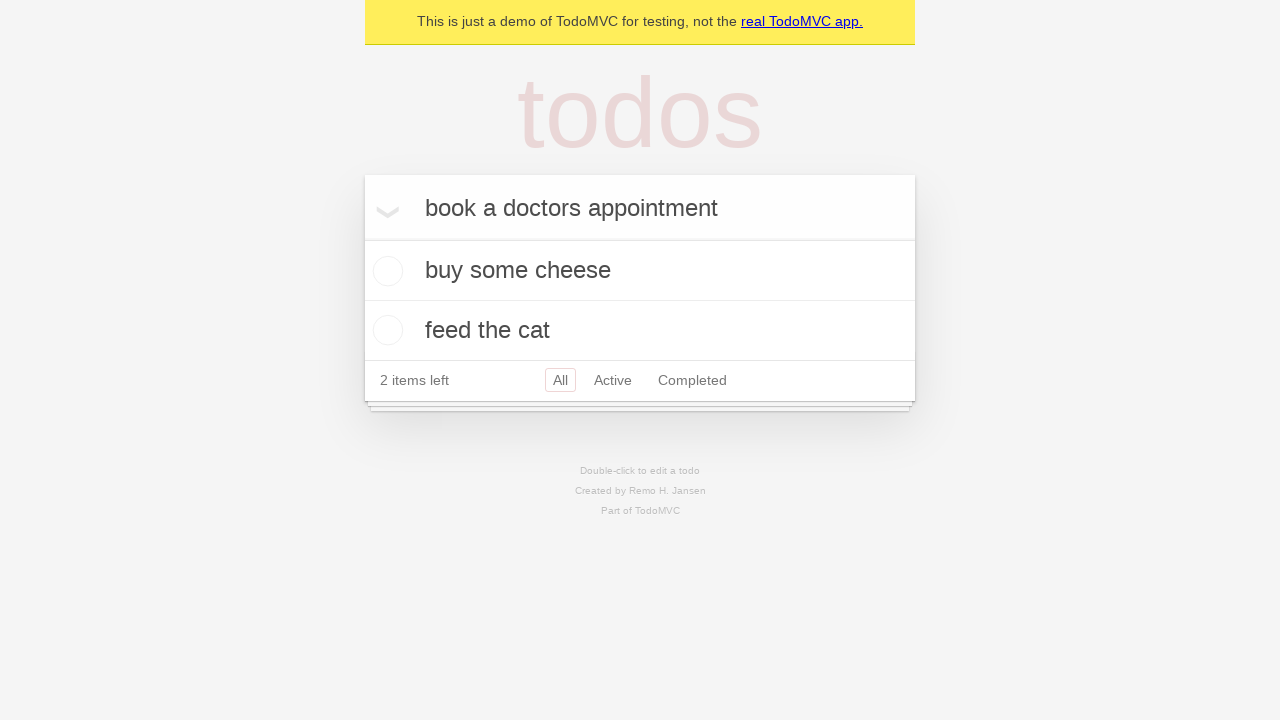

Pressed Enter to create third todo on internal:attr=[placeholder="What needs to be done?"i]
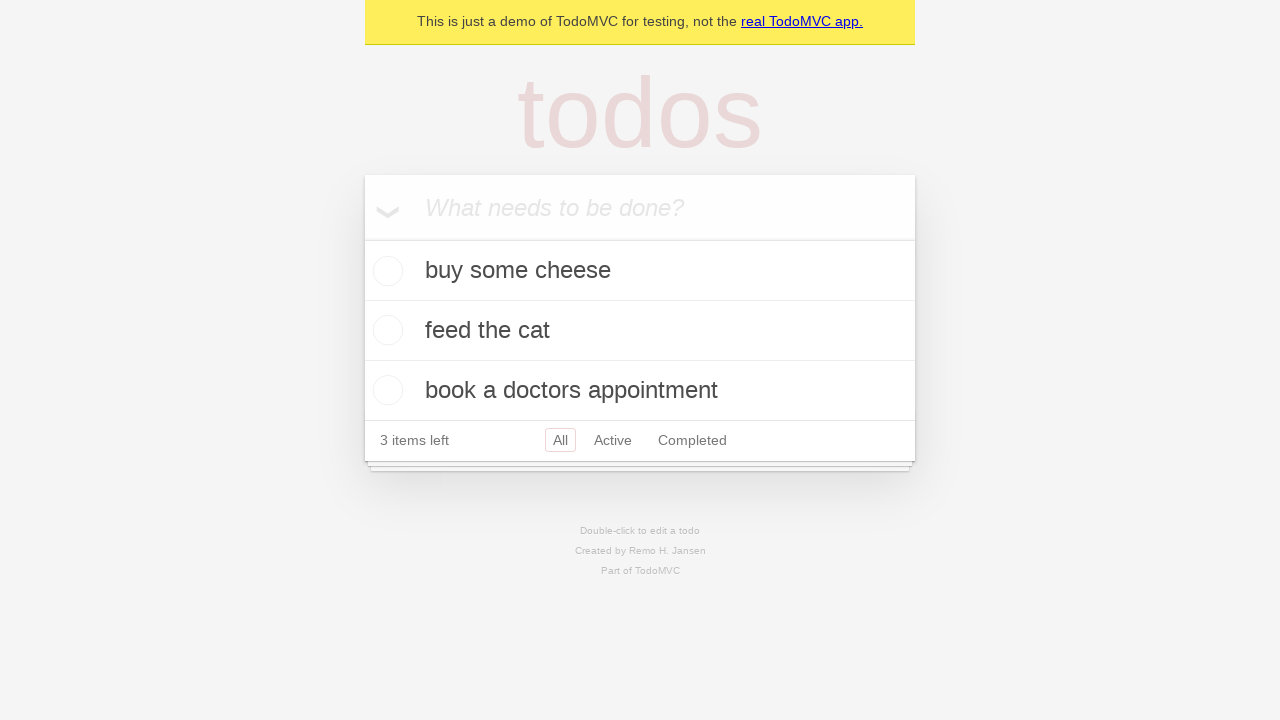

Double-clicked second todo to enter edit mode at (640, 331) on internal:testid=[data-testid="todo-item"s] >> nth=1
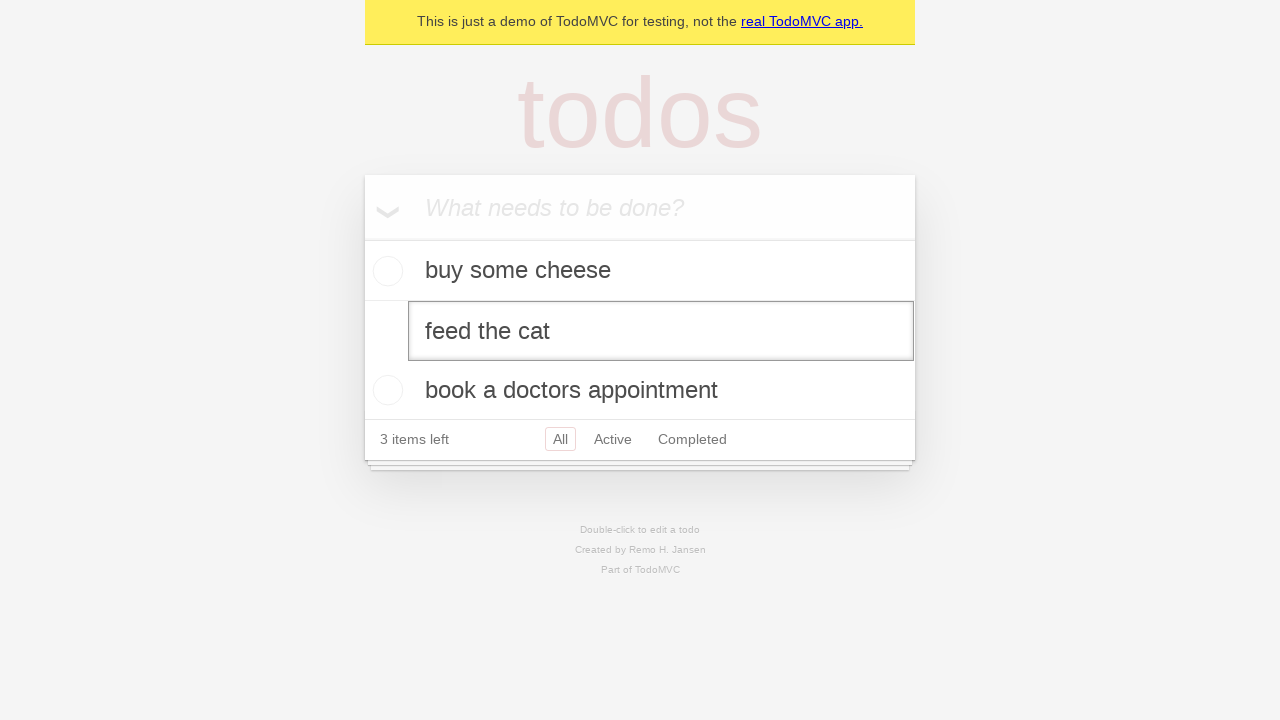

Filled edit field with whitespace-padded text '    buy some sausages    ' on internal:testid=[data-testid="todo-item"s] >> nth=1 >> internal:role=textbox[nam
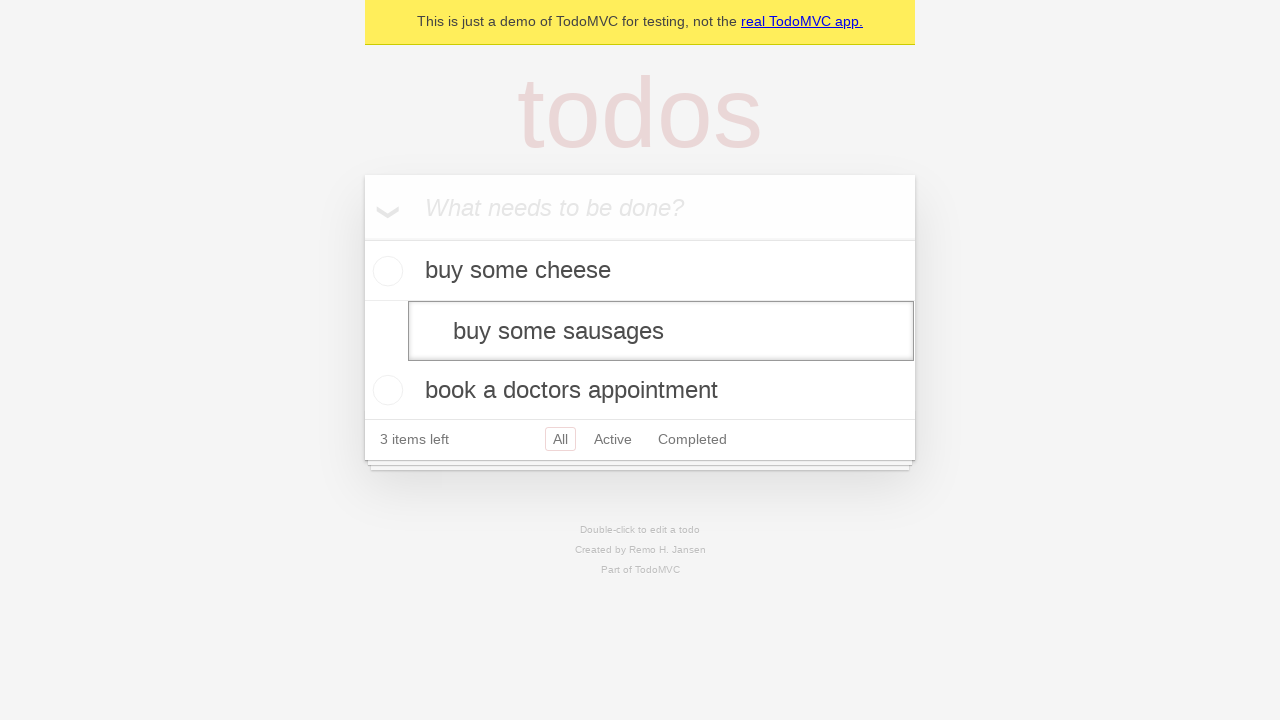

Pressed Enter to save edited todo and verify whitespace is trimmed on internal:testid=[data-testid="todo-item"s] >> nth=1 >> internal:role=textbox[nam
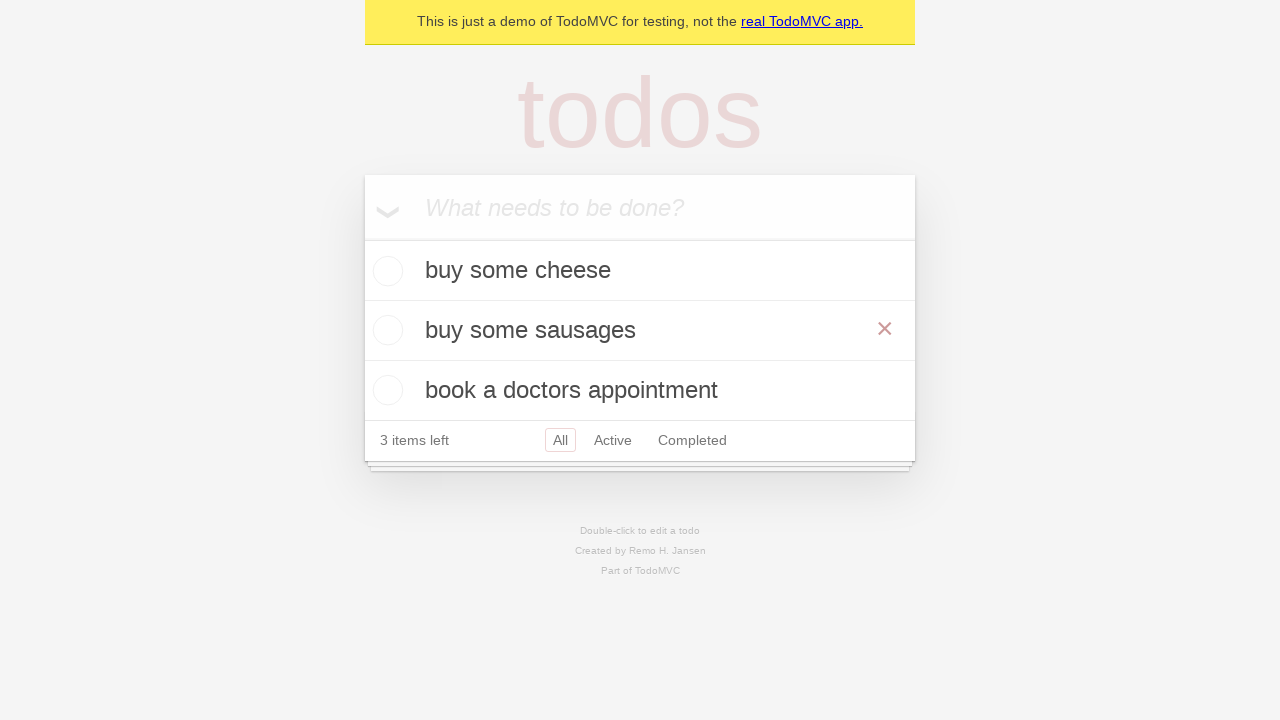

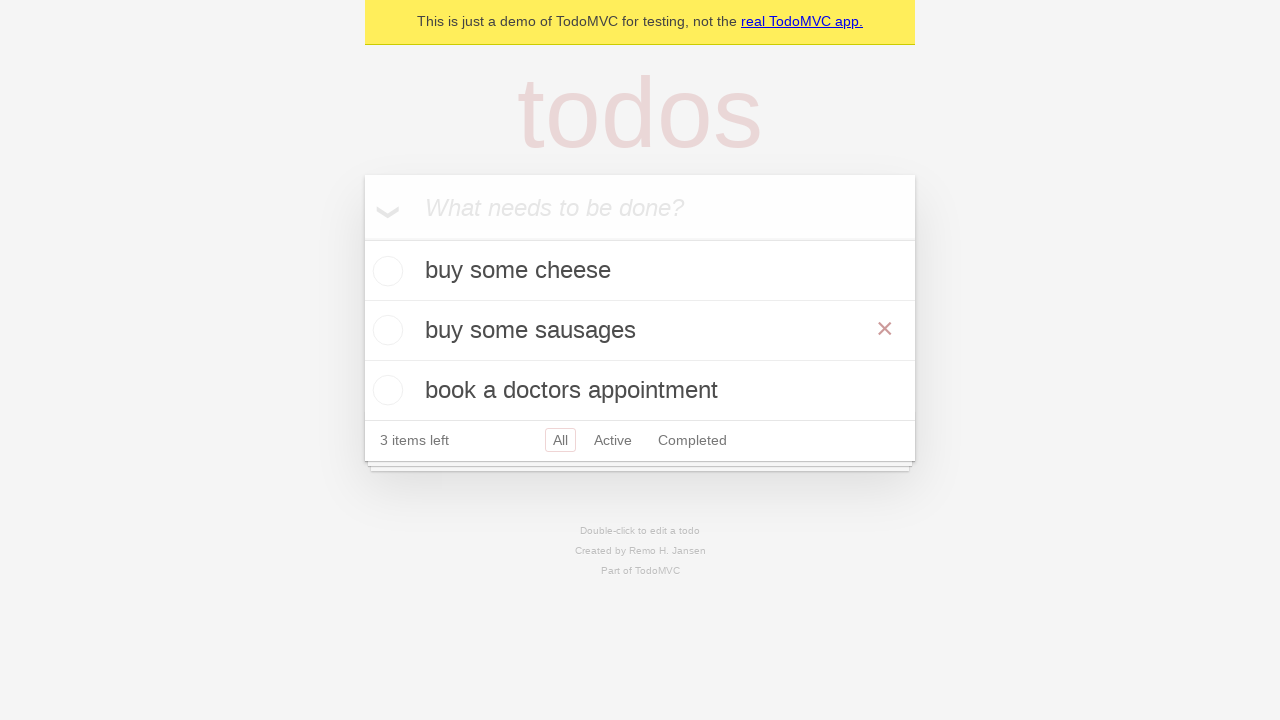